Navigates to a blood bank website, accesses the blog section, reads a blog post, and returns to the home page

Starting URL: https://bloodbanktoday.com/

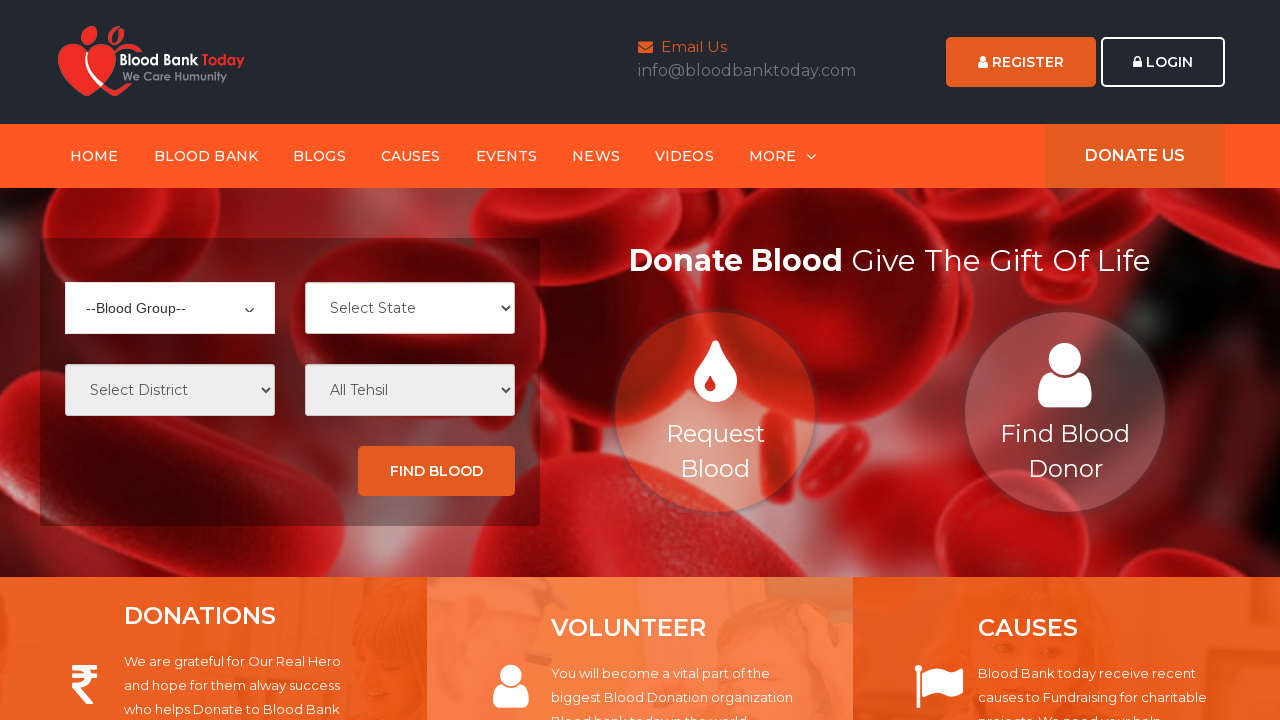

Clicked on Blogs link in navigation at (322, 156) on xpath=//*[@id="aspnetForm"]/header/div[2]/div/div/nav/div[2]/ul/li[3]/a
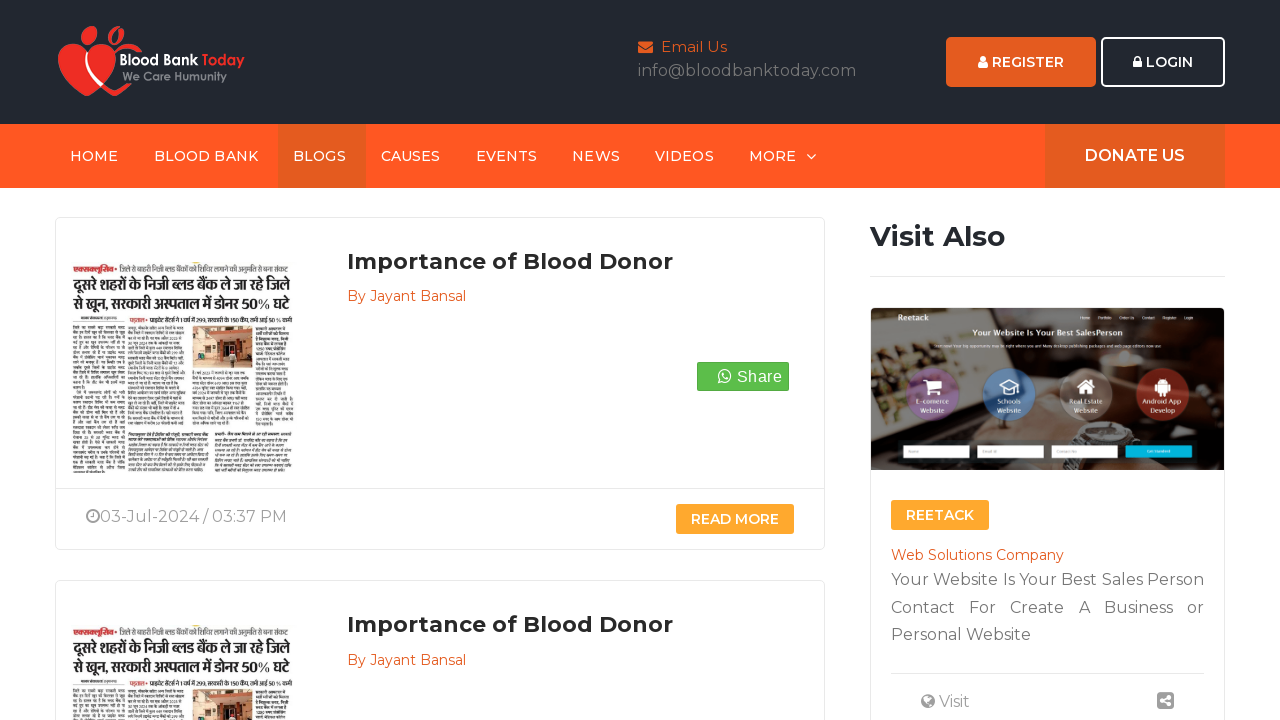

Scrolled down 500px to view blog content
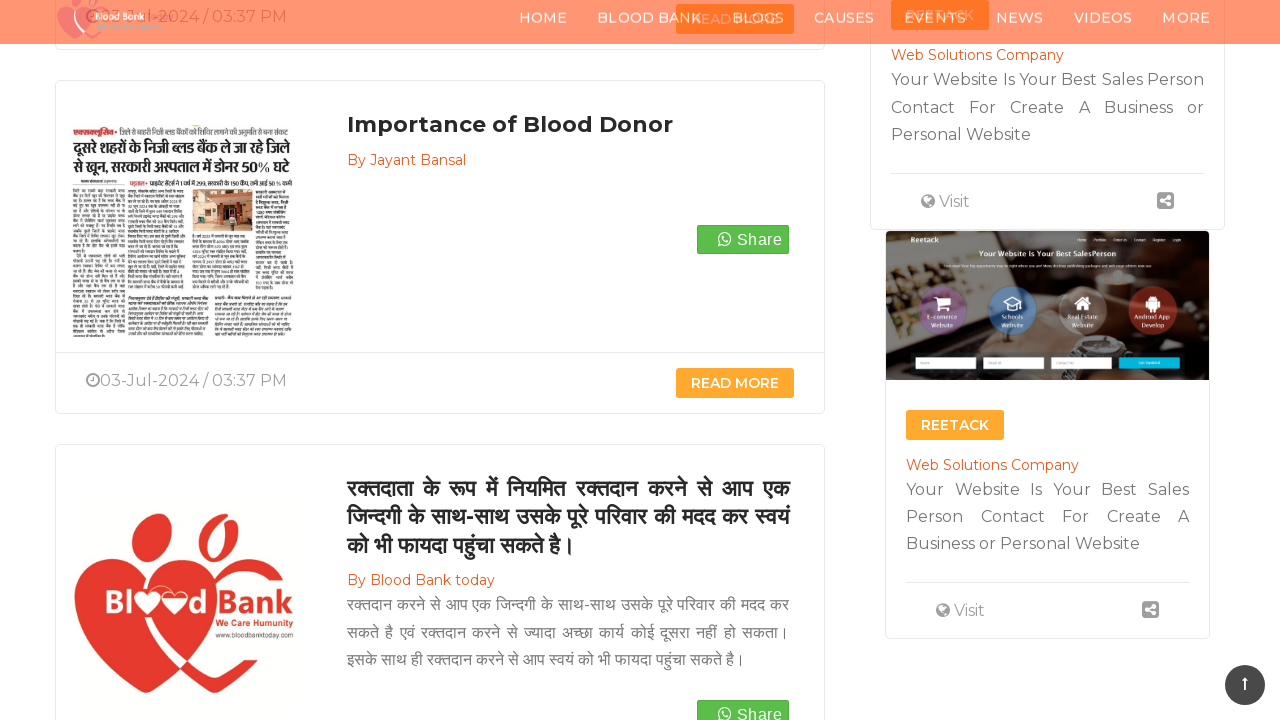

Clicked 'Read More' button for the first blog post at (735, 519) on xpath=//*[@id="ctl00_ContentPlaceHolder1_UpdatePanel1"]/div/div/div[1]/div[1]/di
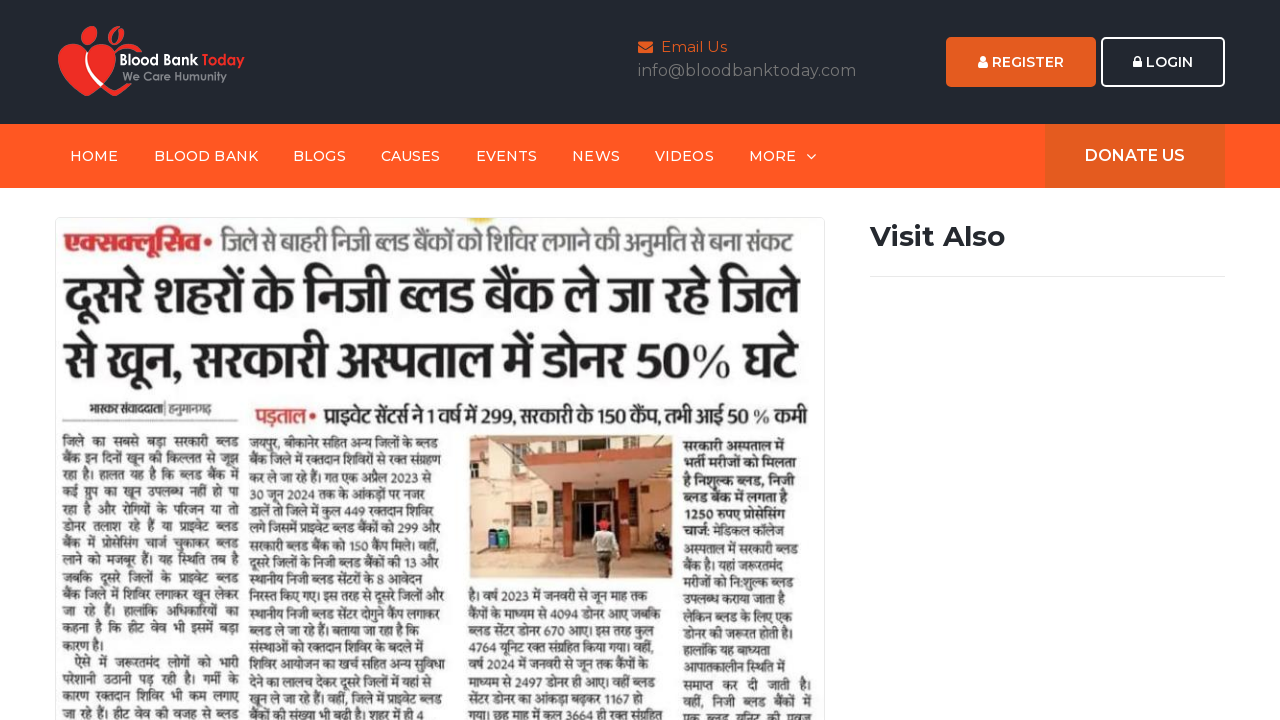

Scrolled to bottom of the blog post page
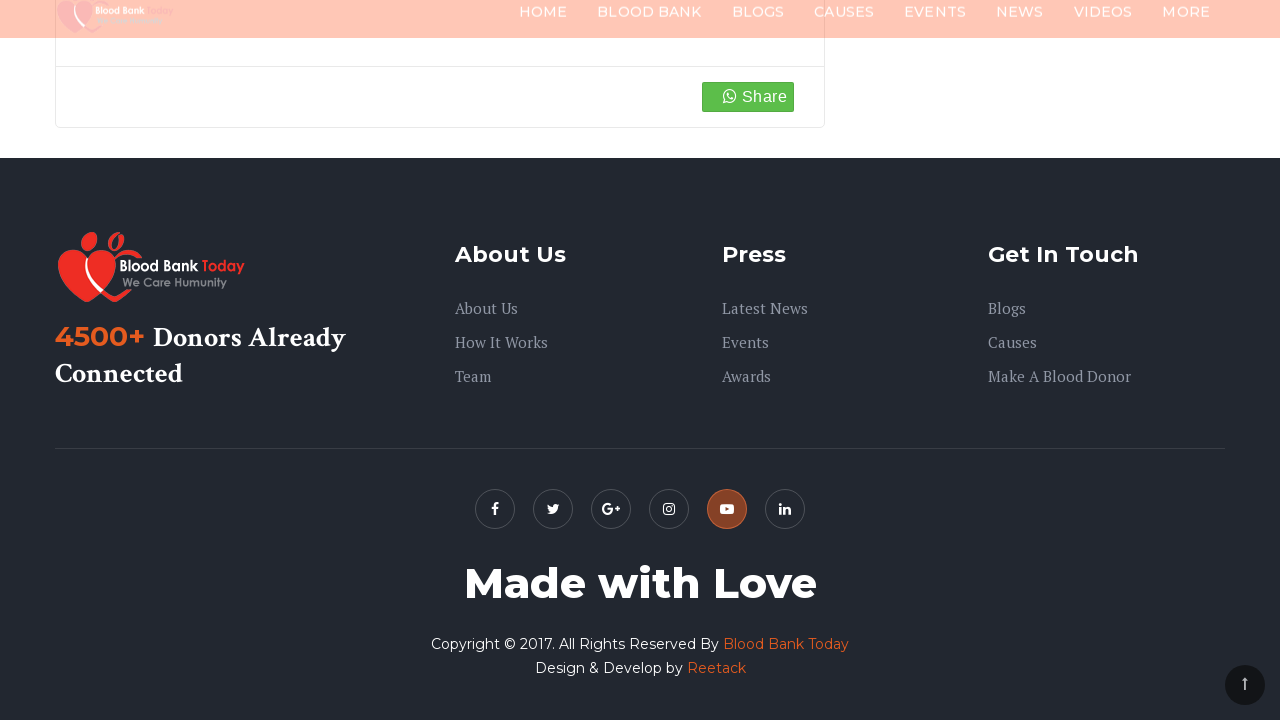

Scrolled back to top of the blog post page
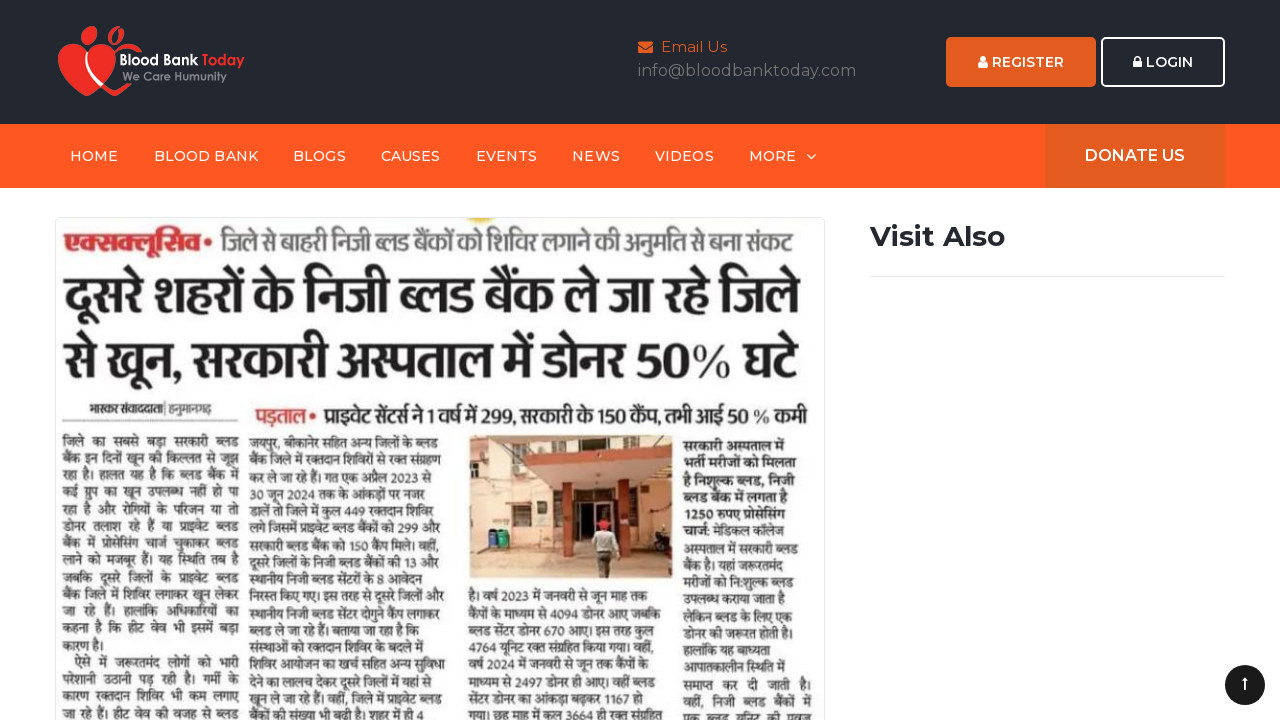

Clicked on Home link to return to homepage at (97, 156) on xpath=//*[@id="aspnetForm"]/header/div[2]/div/div/nav/div[2]/ul/li[1]/a
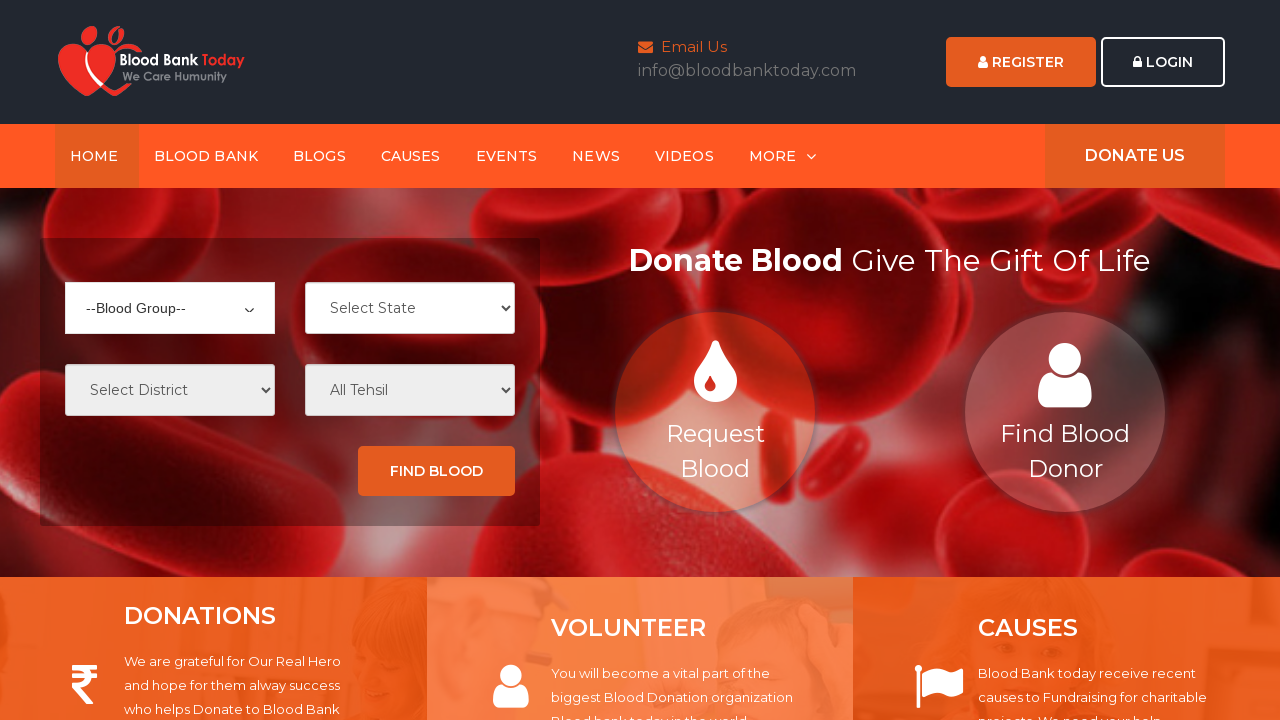

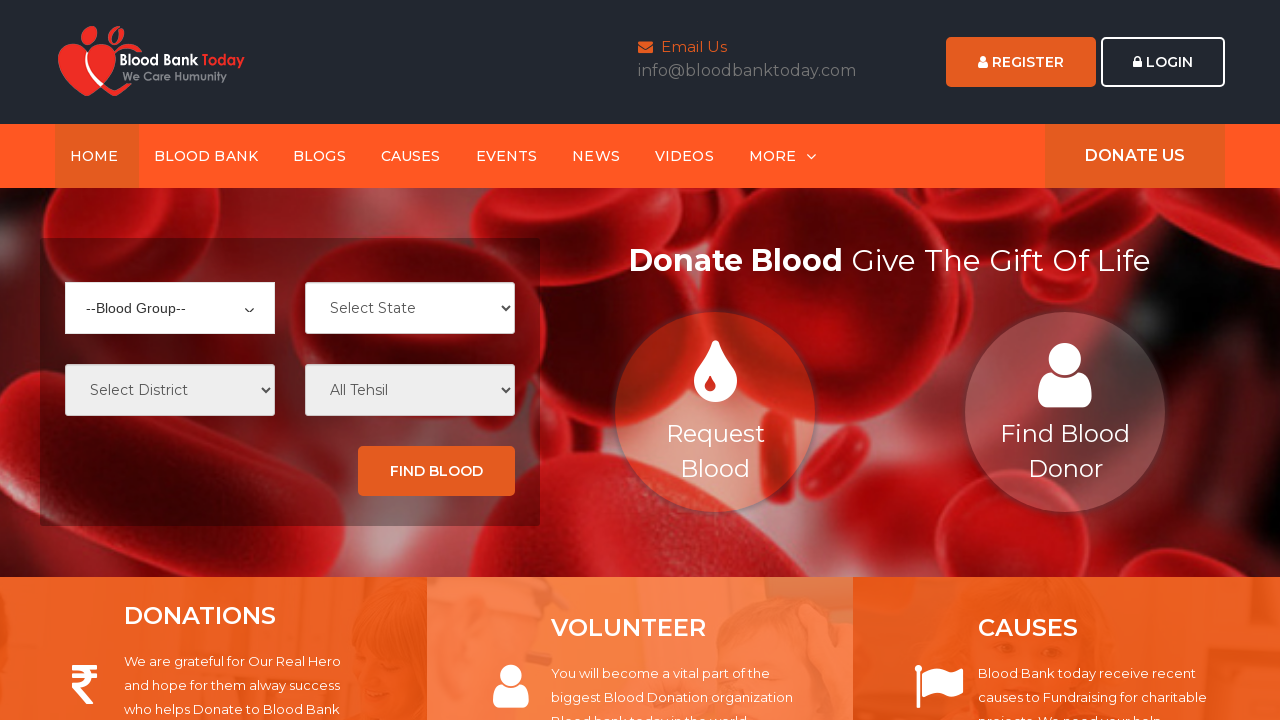